Tests multiple browser window handling by clicking a link that opens a new window, switching to the child window to read content, then switching back to the parent window

Starting URL: https://the-internet.herokuapp.com/windows

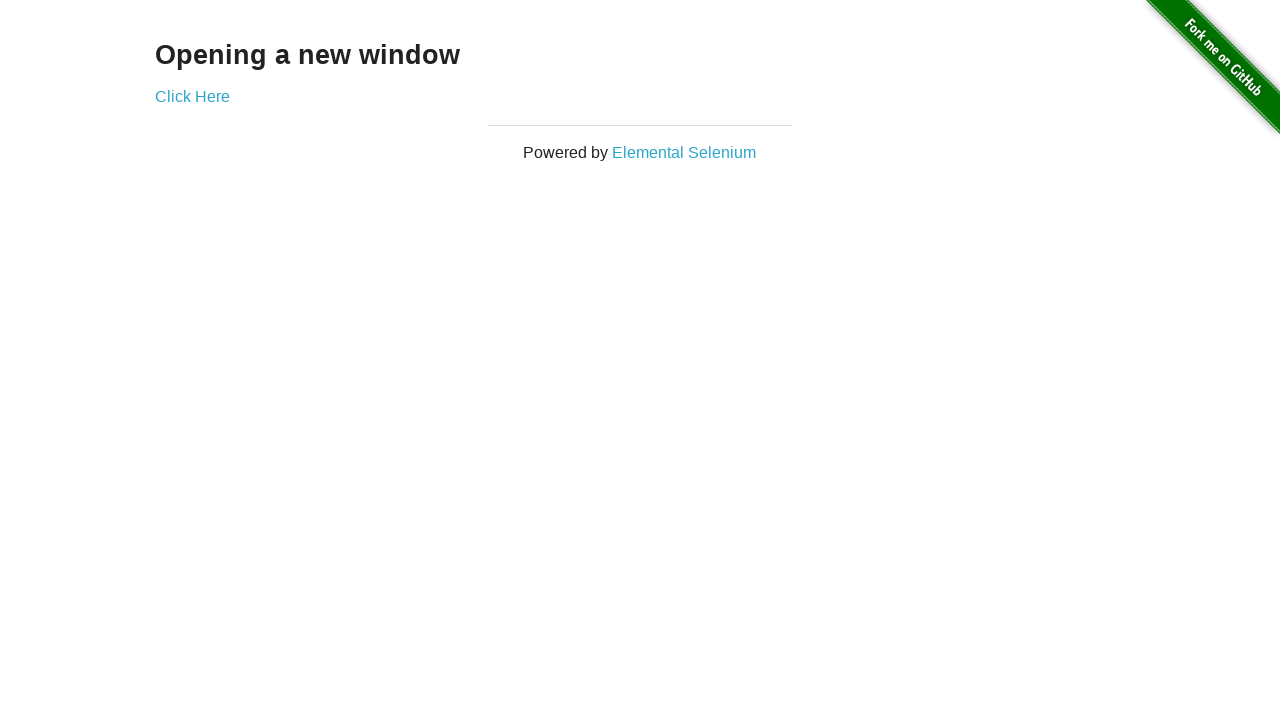

Clicked 'Click Here' link and new window opened at (192, 96) on text=Click Here
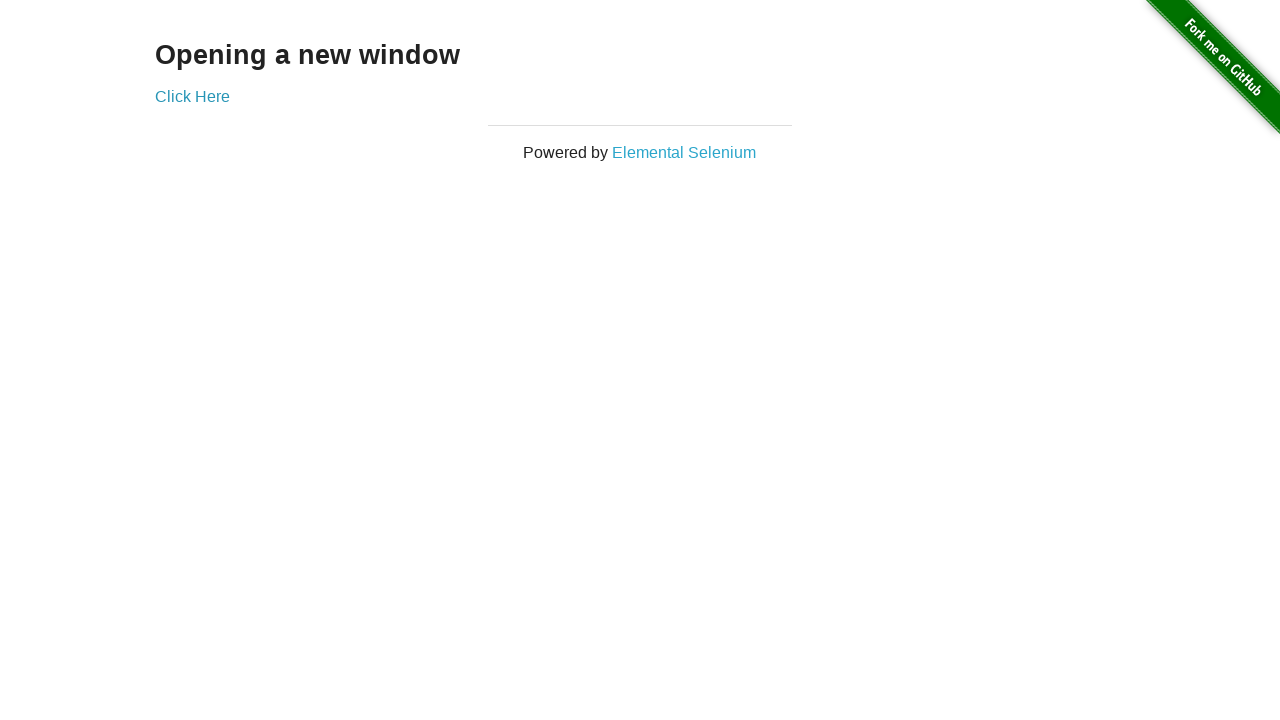

Child window loaded and example content selector found
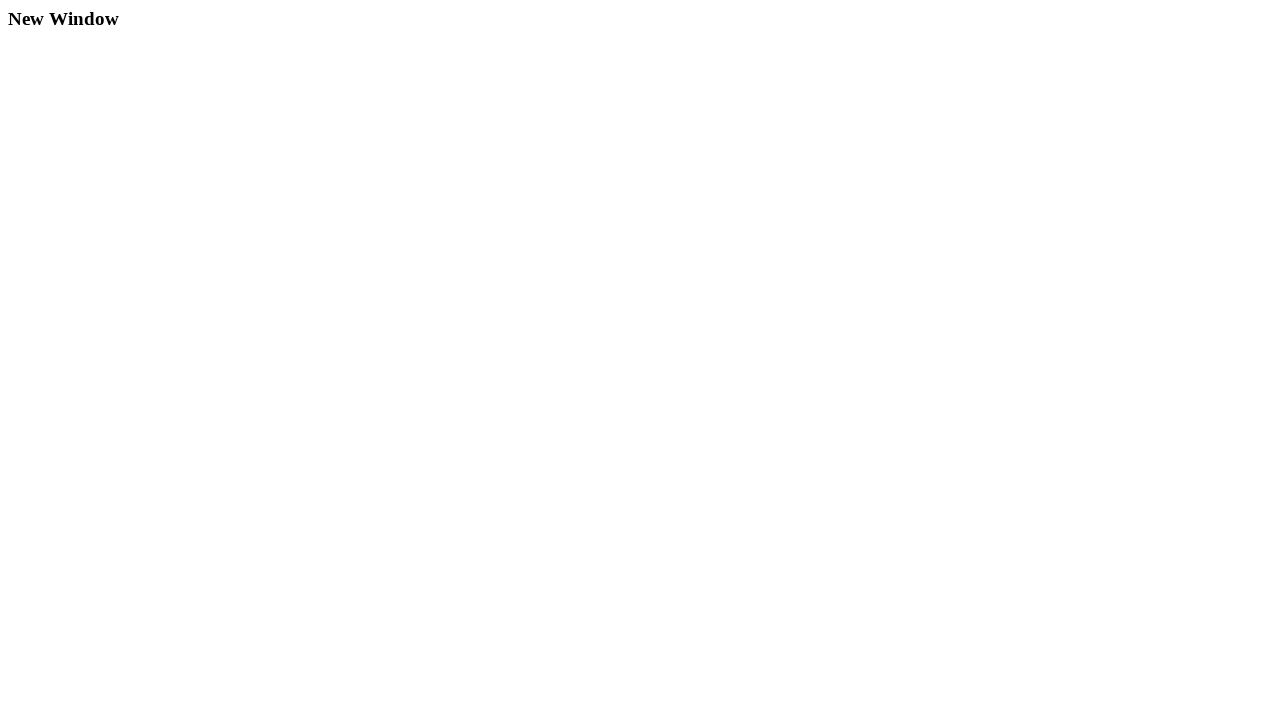

Switched back to parent window
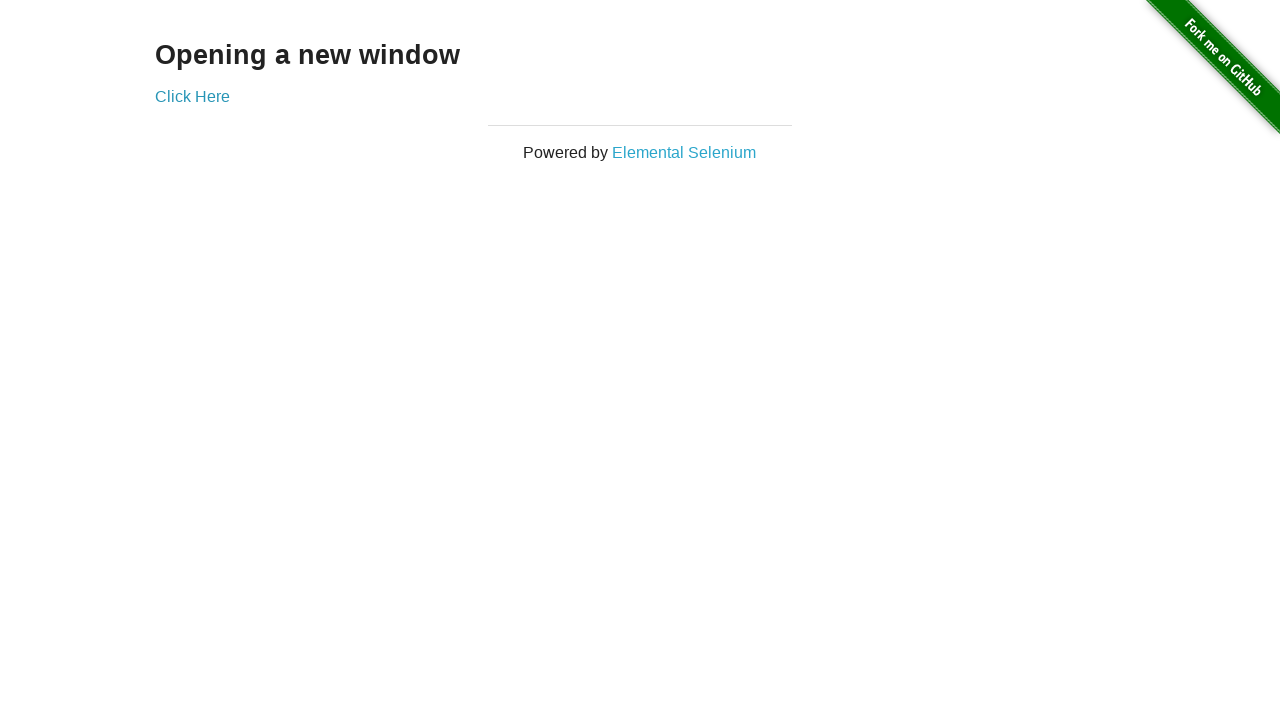

Parent window content verified with h3 selector
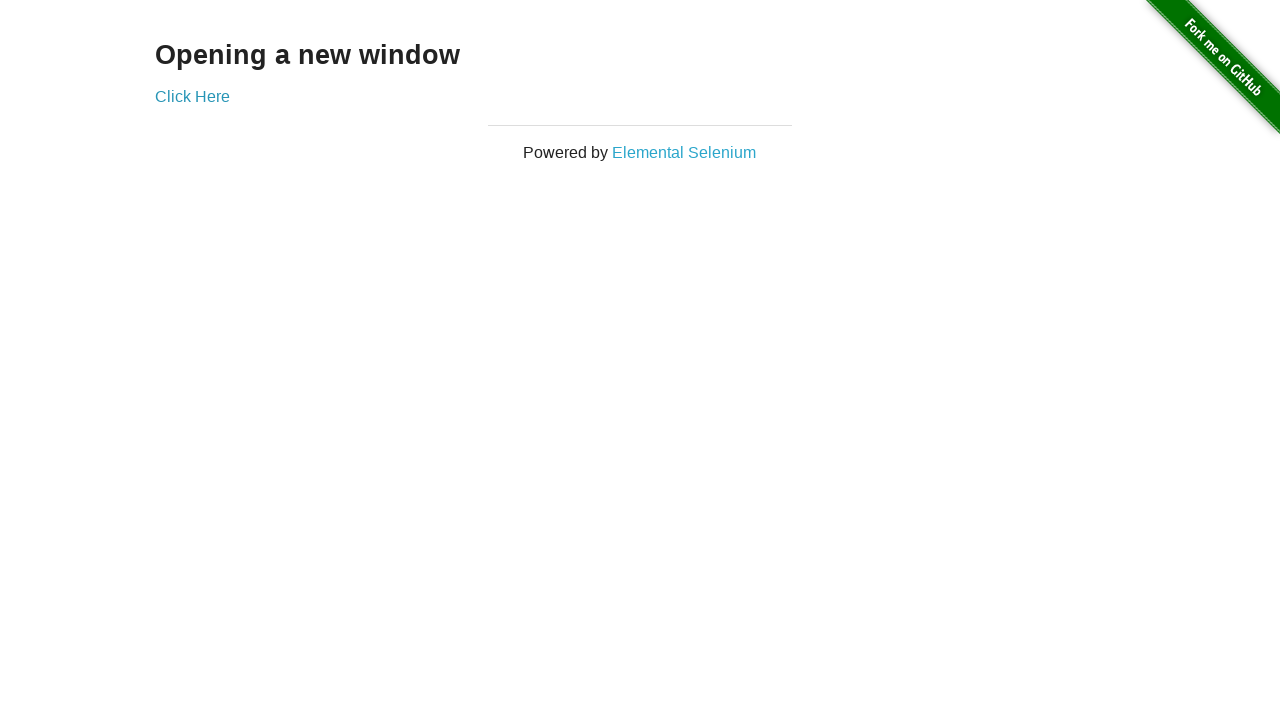

Closed child window
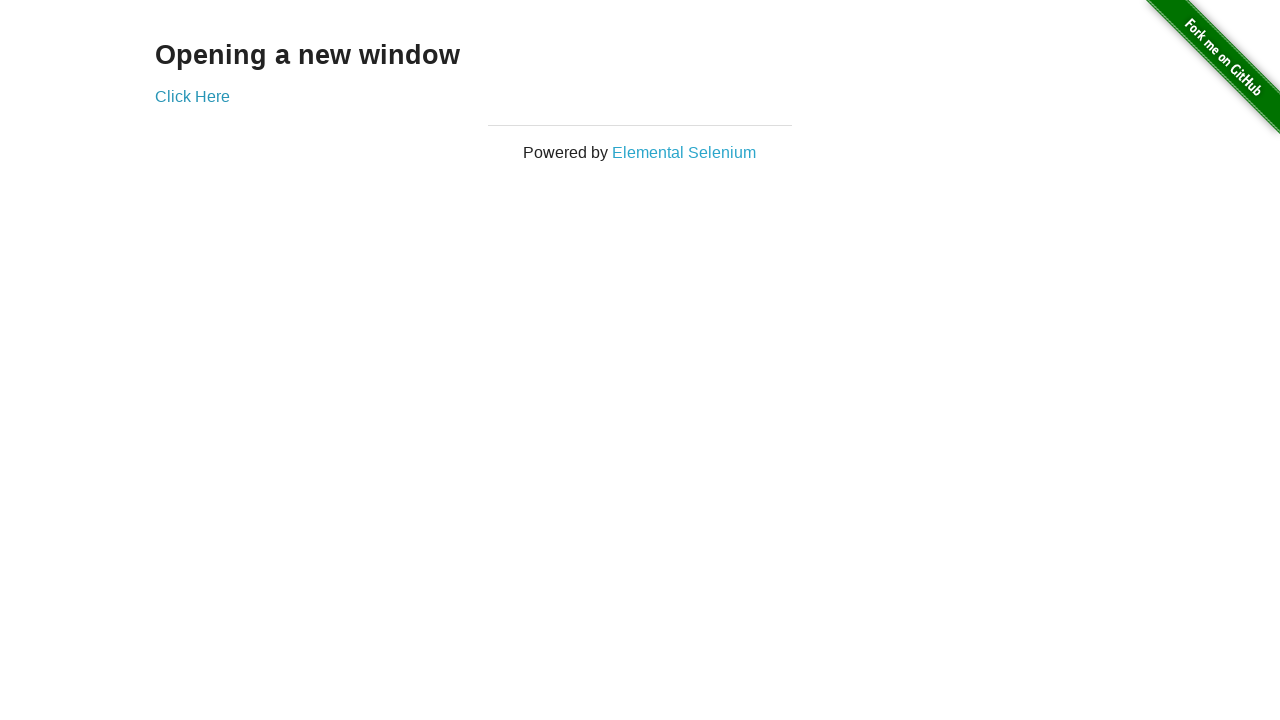

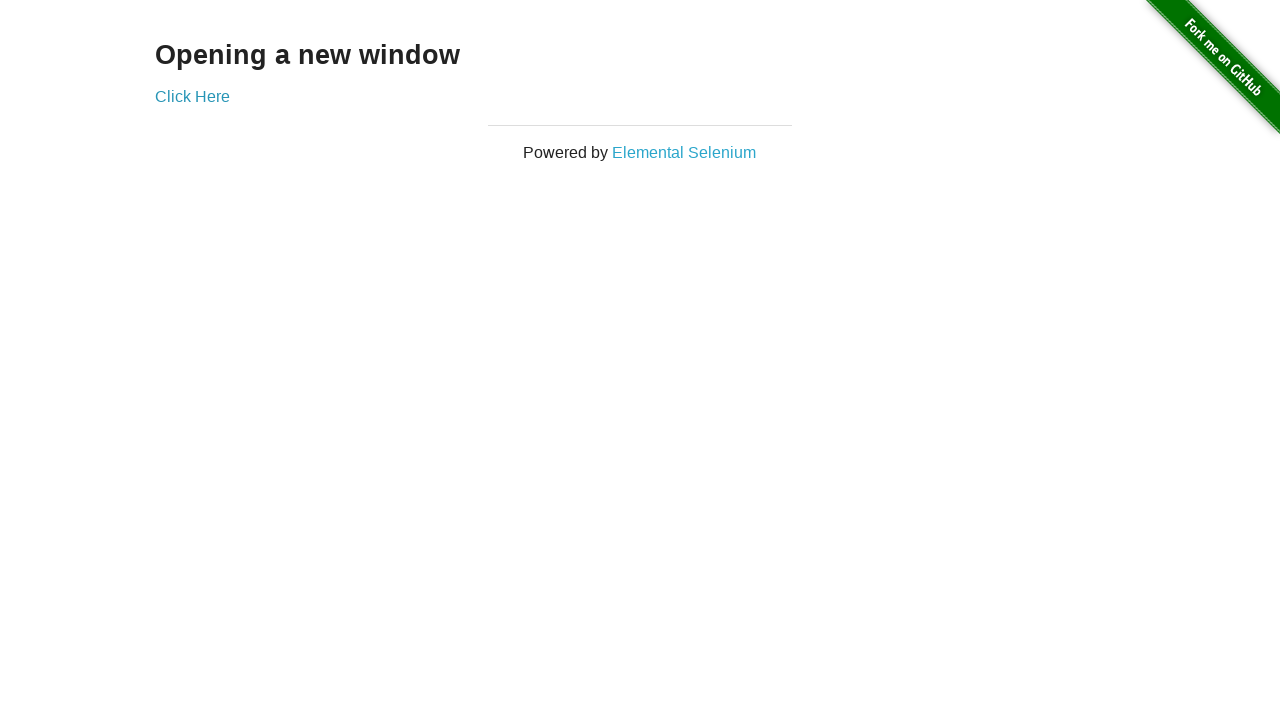